Tests the complete lifecycle of tasks in TodoMVC: adding, toggling, filtering by active/completed/all, and clearing completed tasks.

Starting URL: https://todomvc4tasj.herokuapp.com/

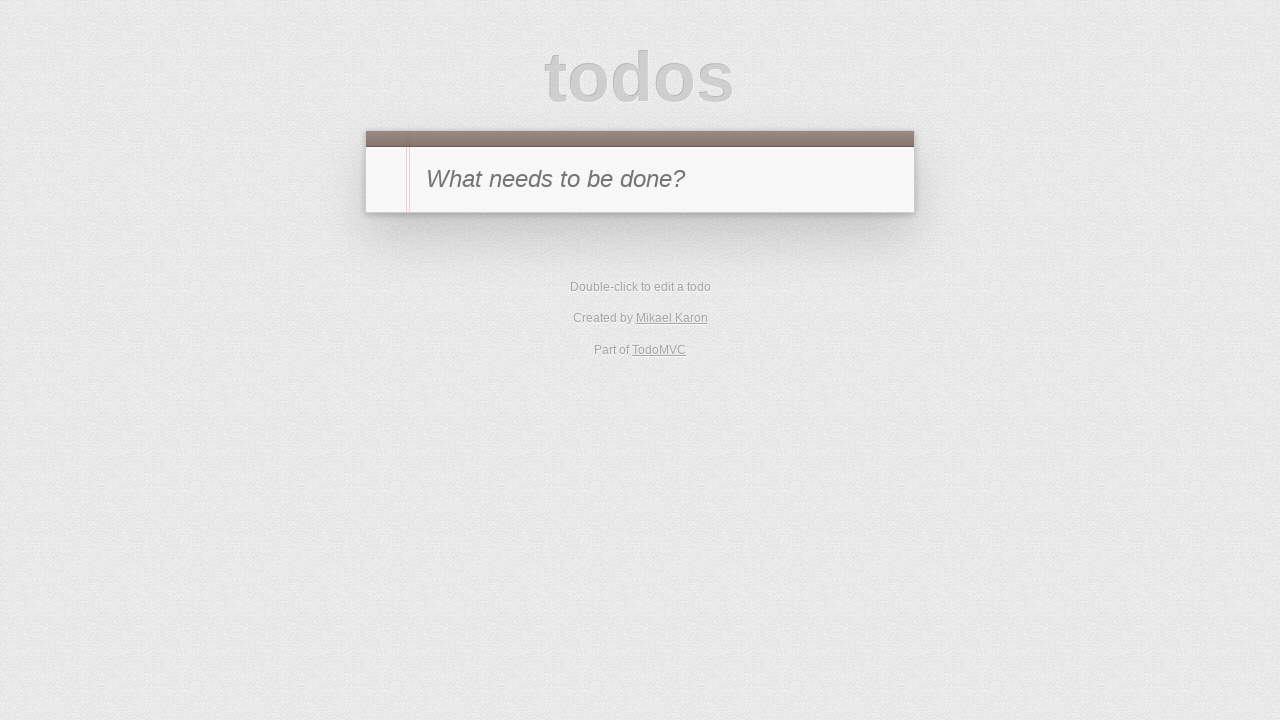

Filled new todo input with task '1' on #new-todo
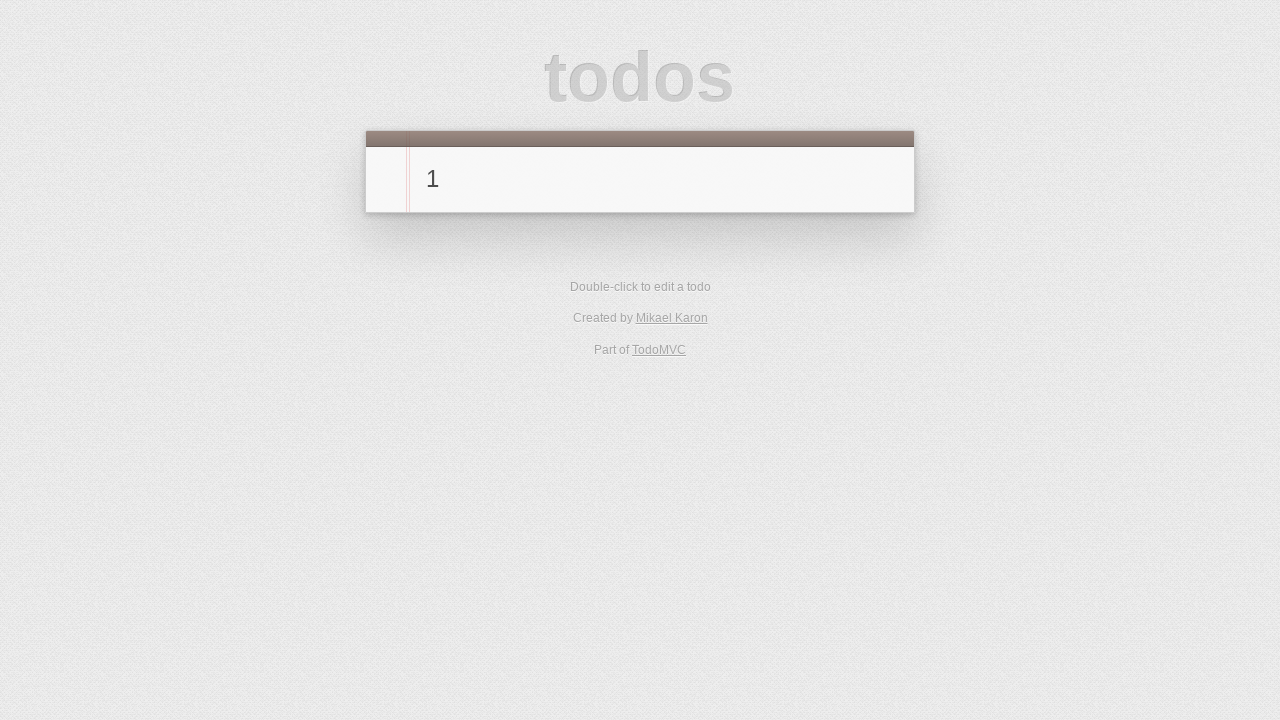

Pressed Enter to add task '1' on #new-todo
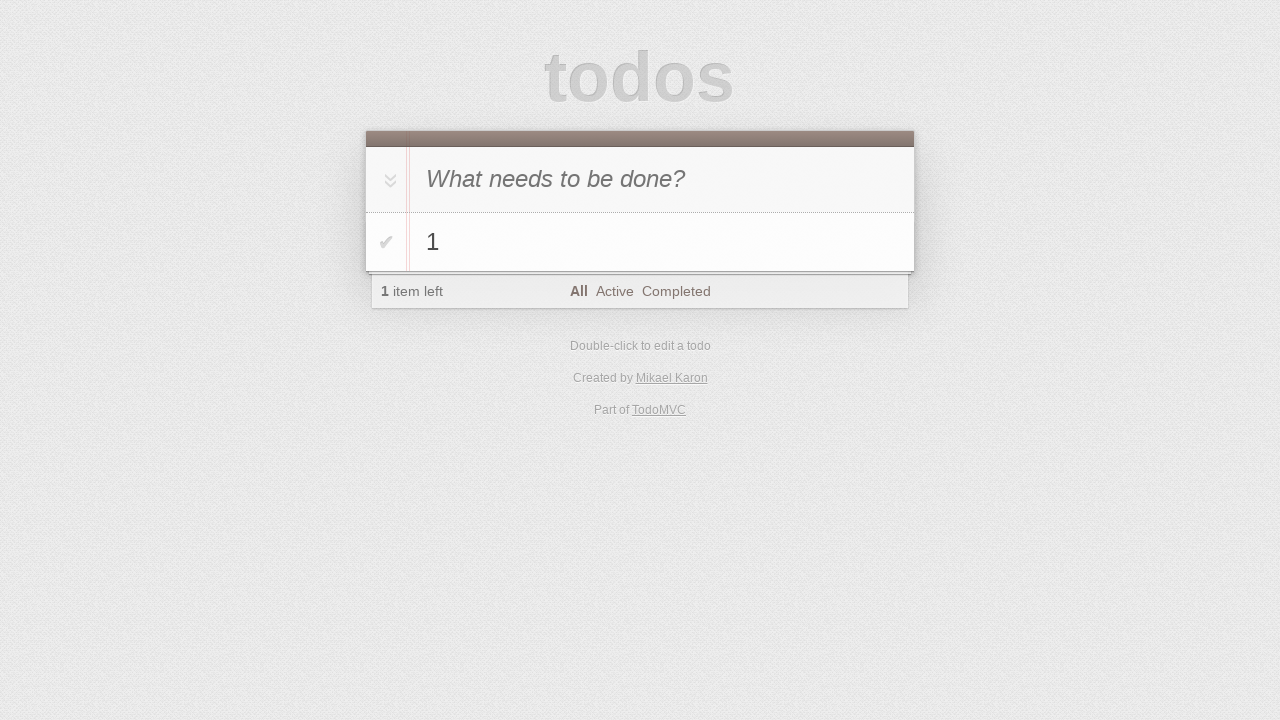

Toggled task '1' to completed at (386, 242) on #todo-list li:has-text('1') .toggle
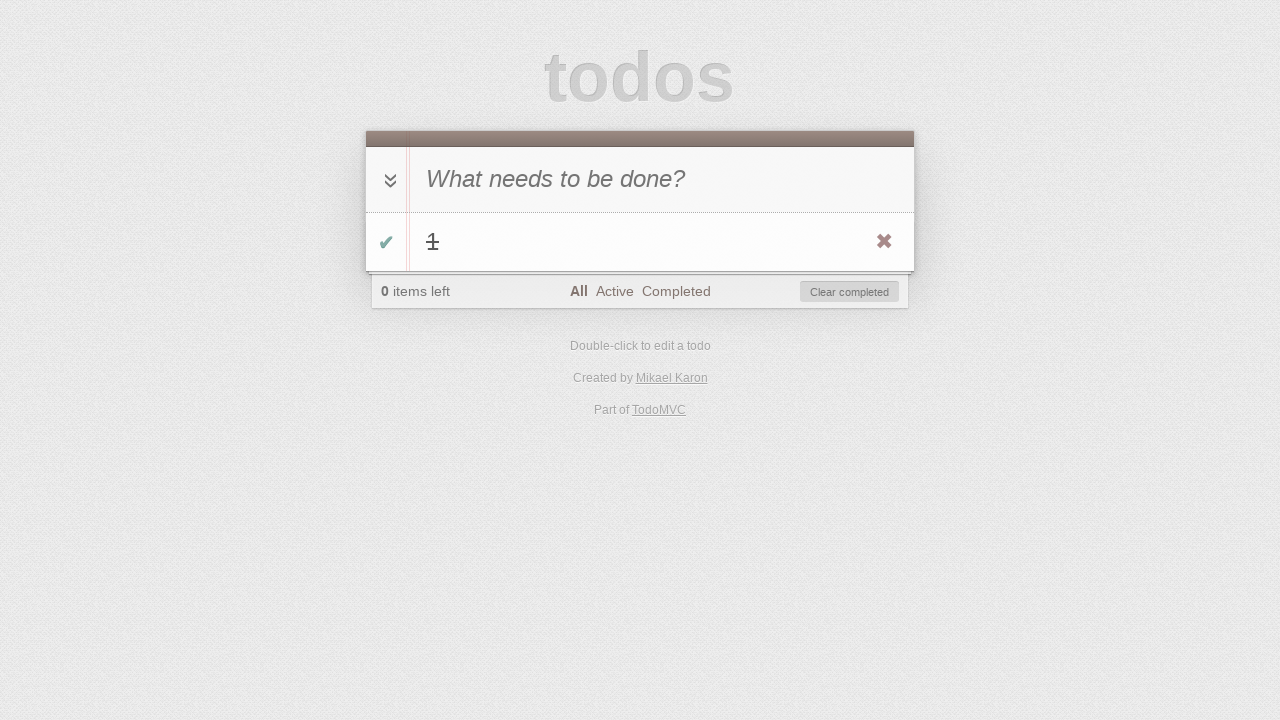

Verified task '1' exists in todo list
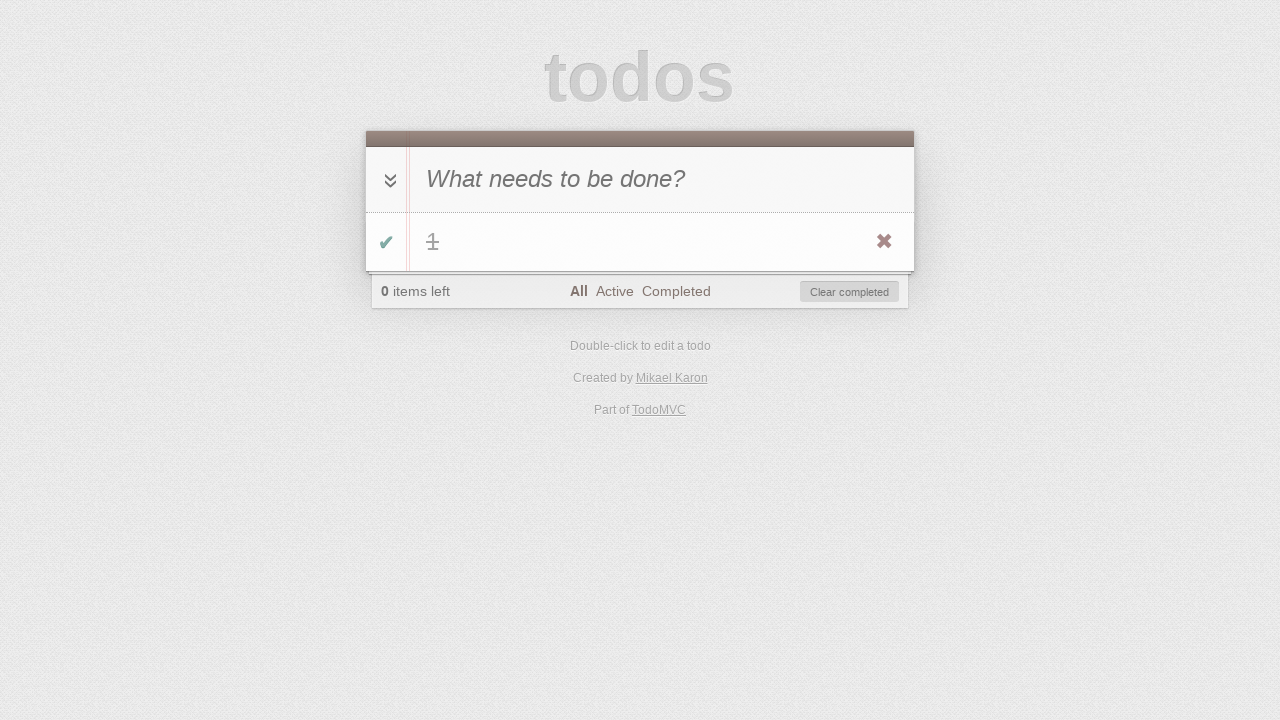

Clicked Active filter at (614, 291) on #filters li:has-text('Active')
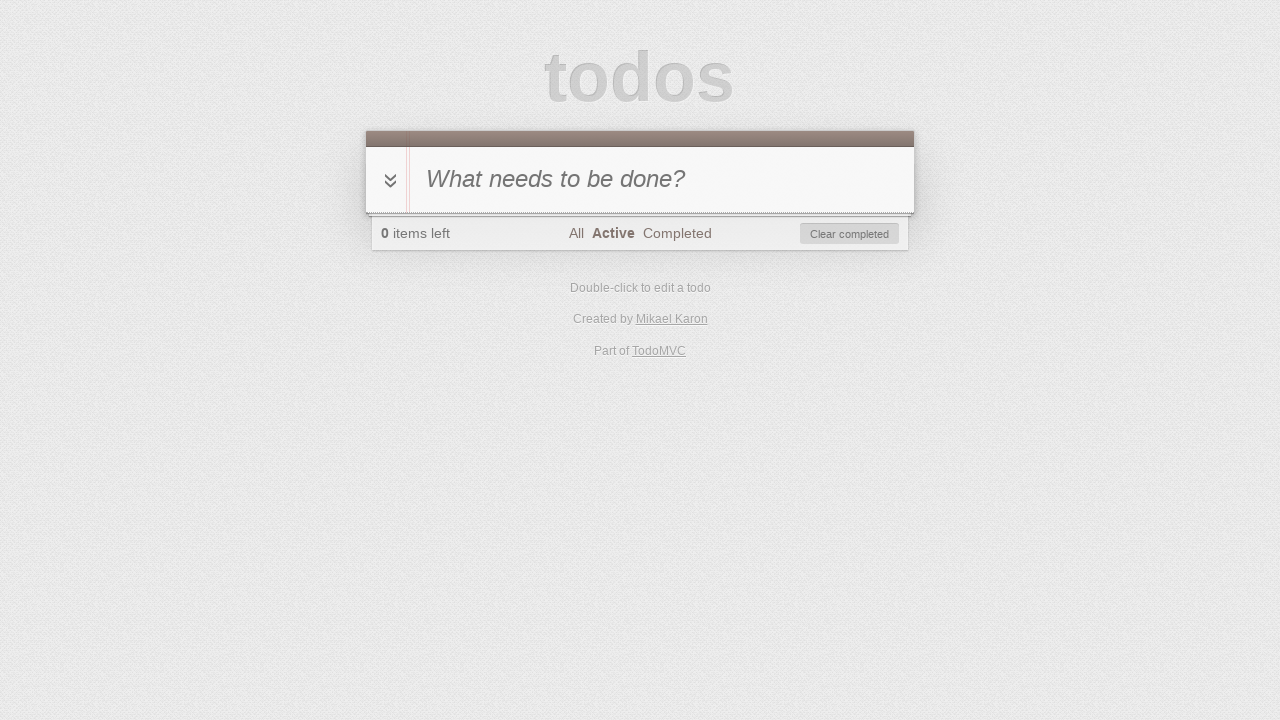

Waited for Active filter to display (no completed tasks shown)
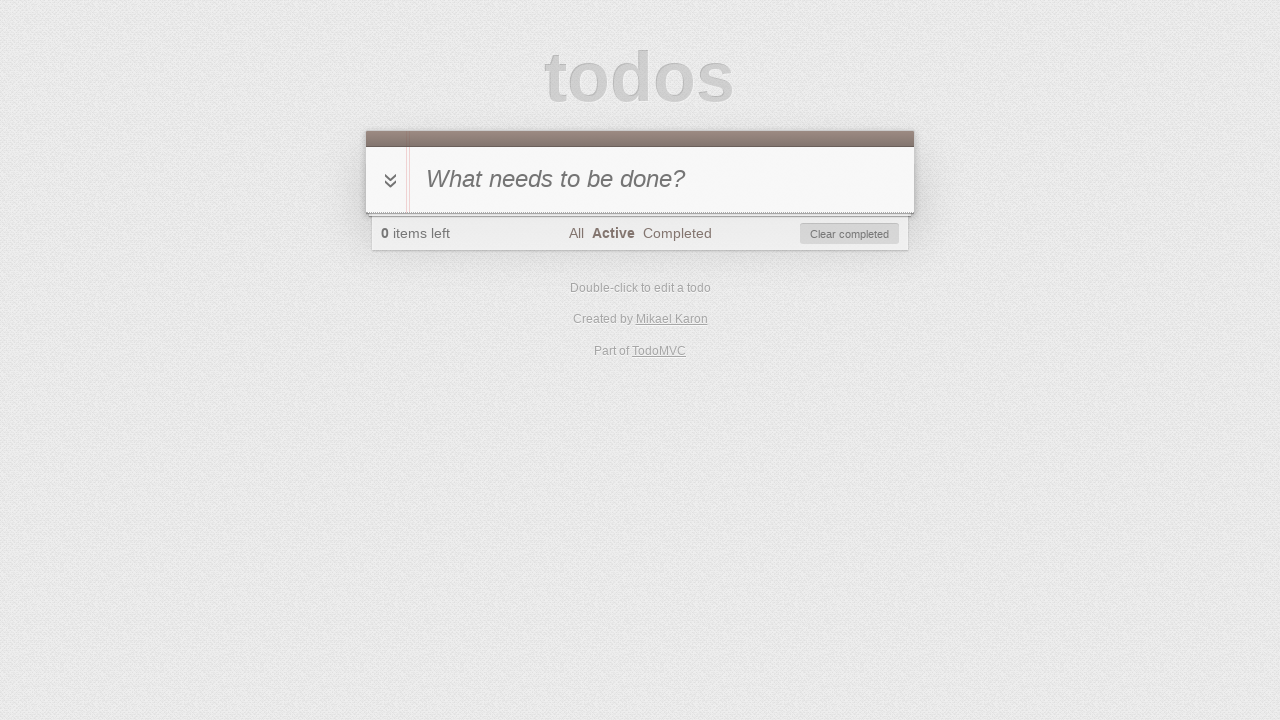

Filled new todo input with task '2' on #new-todo
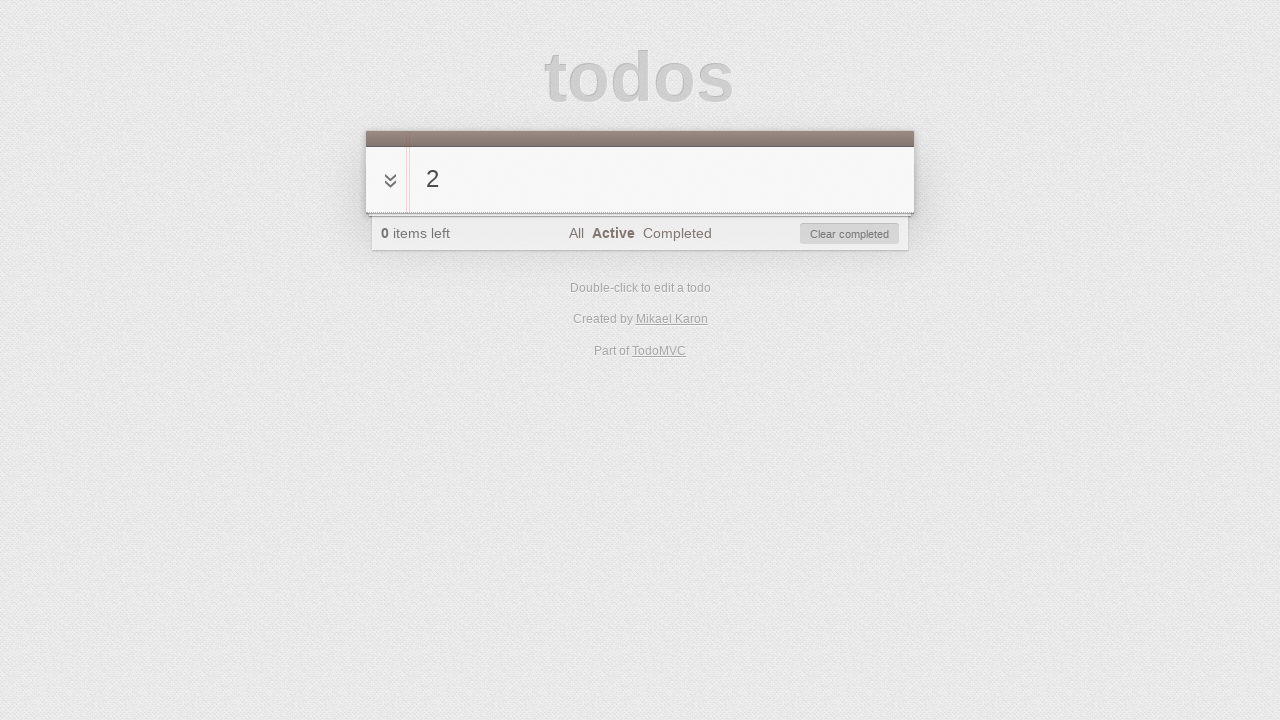

Pressed Enter to add task '2' on #new-todo
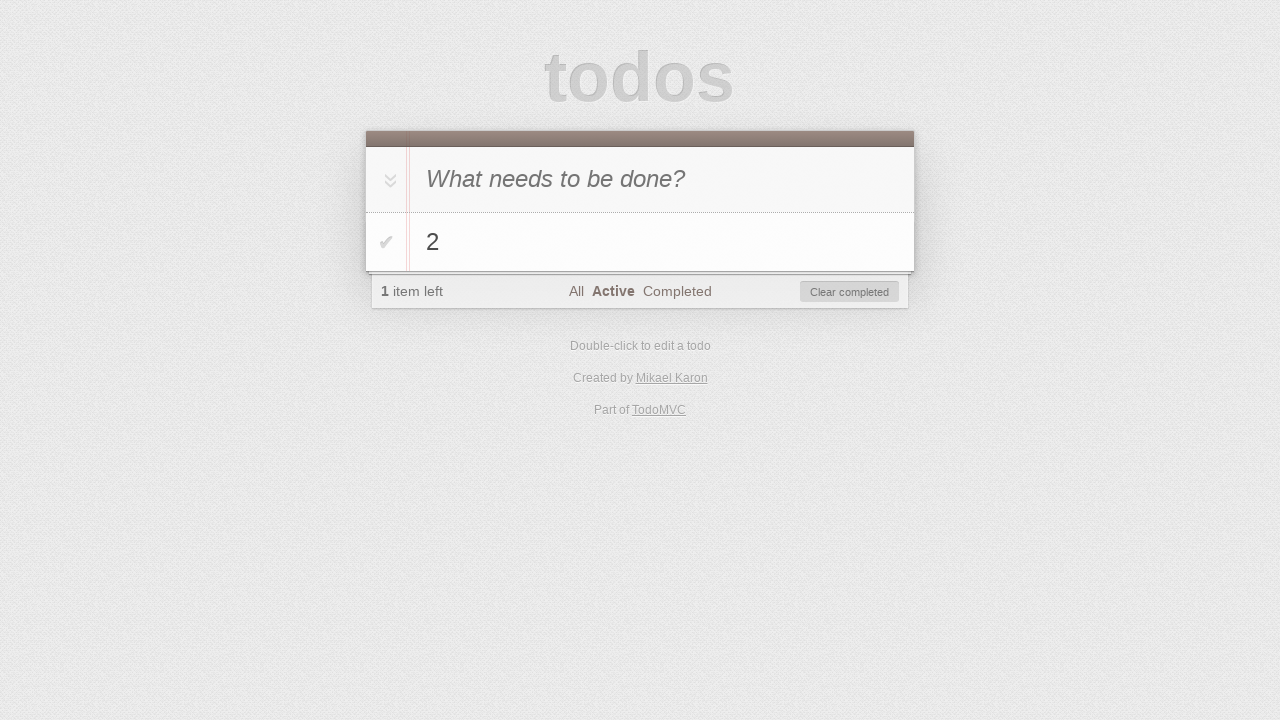

Verified item count shows 1 active task
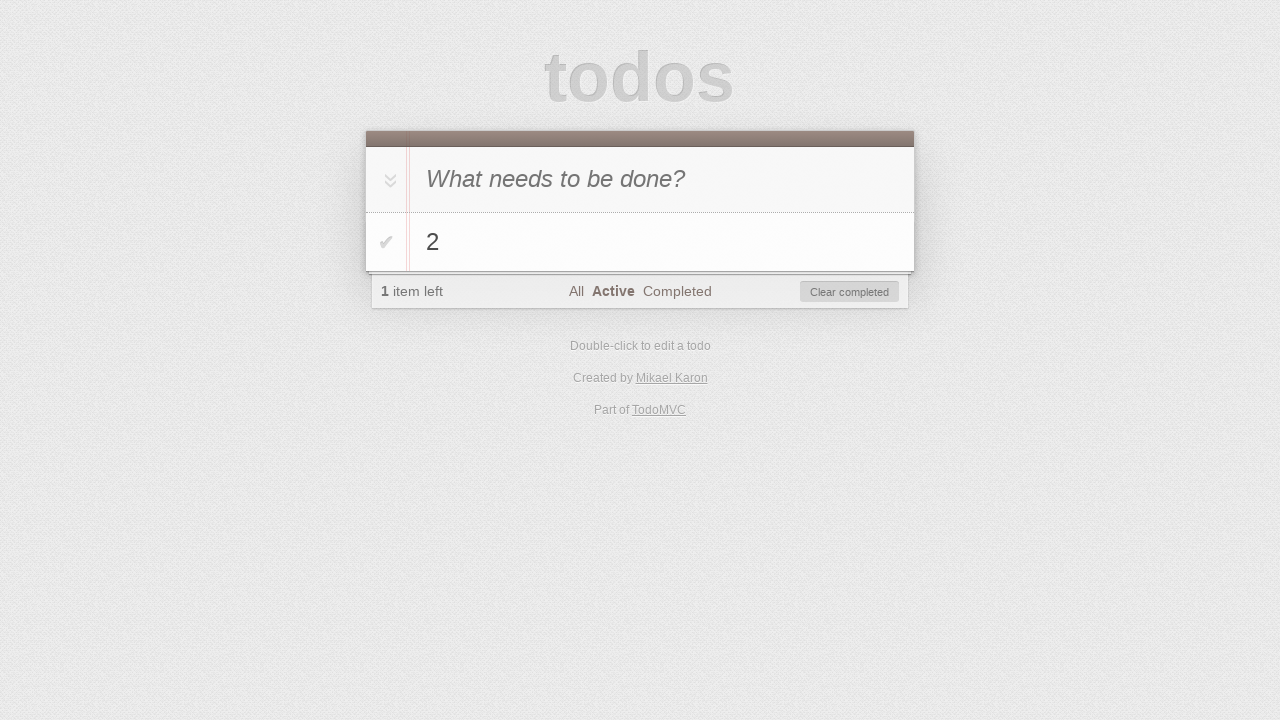

Clicked toggle-all button to mark all tasks as completed at (388, 180) on #toggle-all
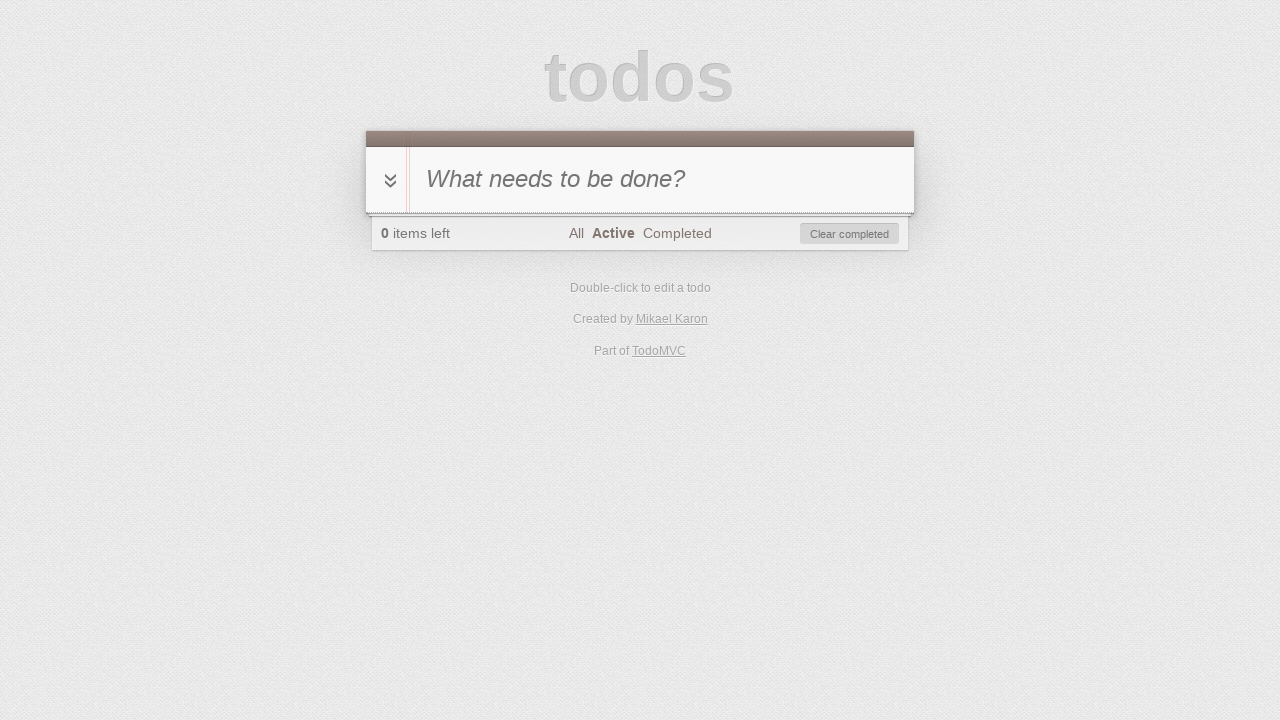

Clicked Completed filter at (677, 233) on #filters li:has-text('Completed')
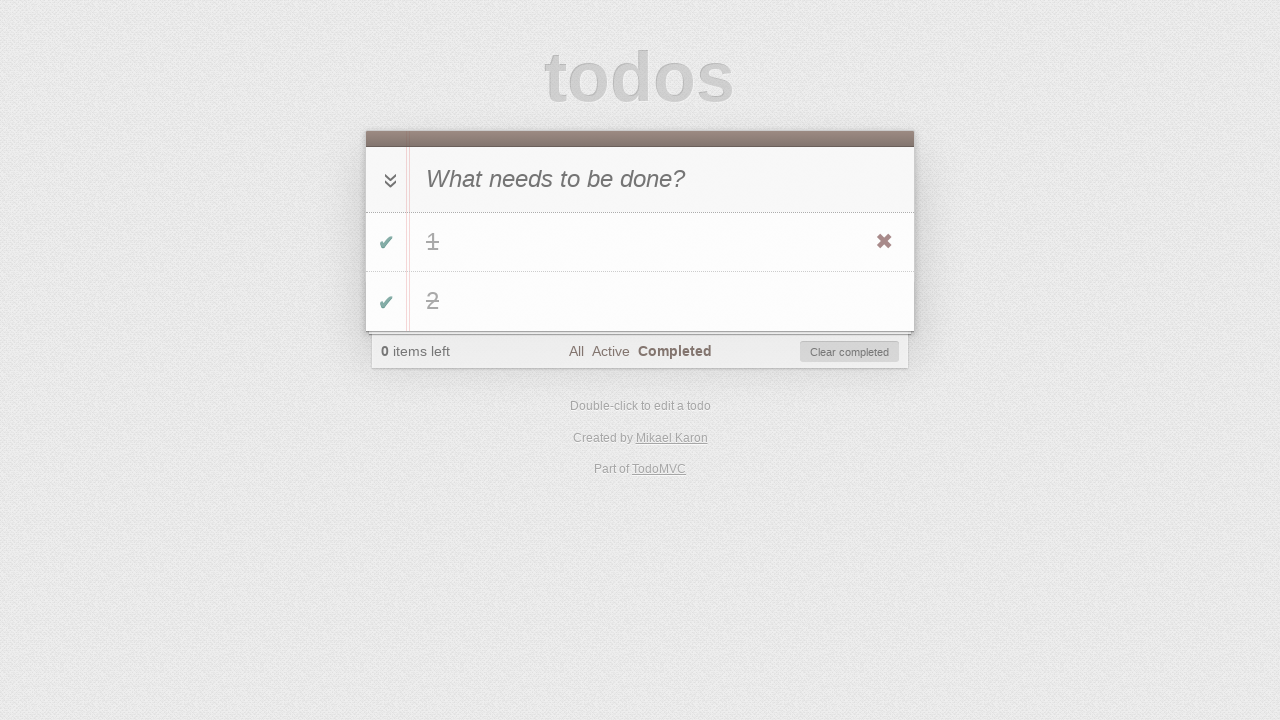

Toggled task '1' back to active at (386, 242) on #todo-list li:has-text('1') .toggle
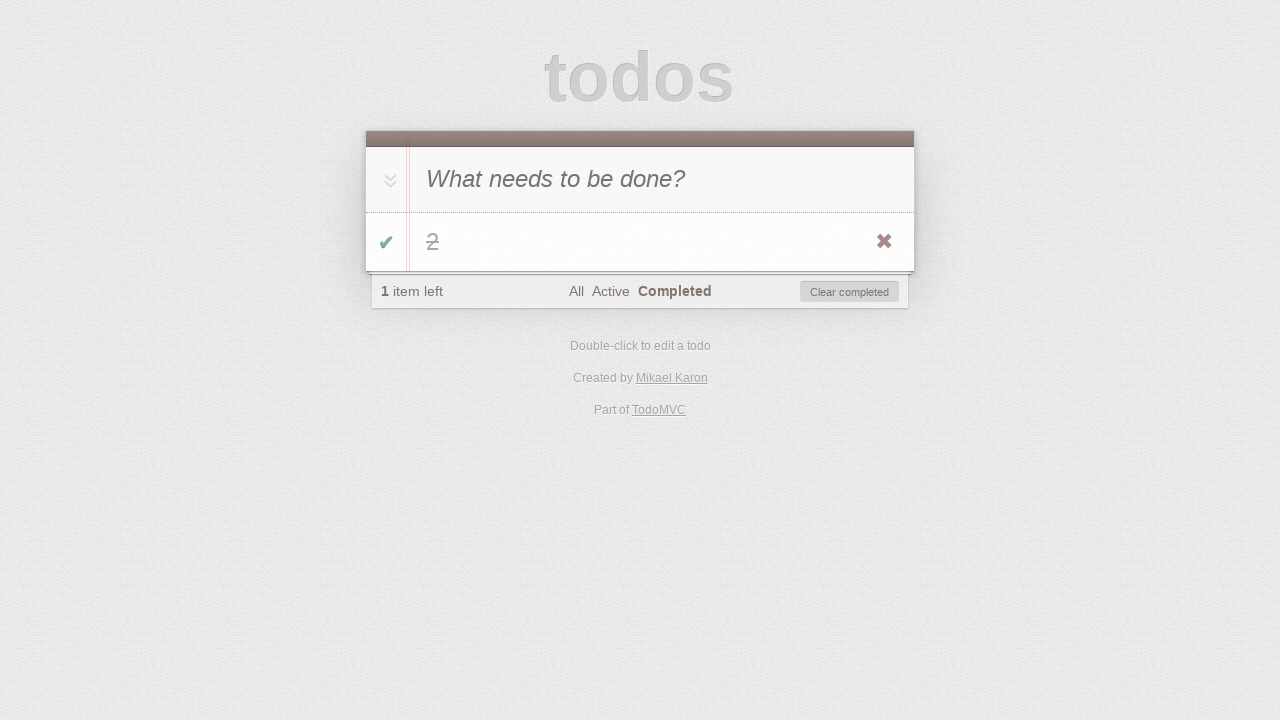

Clicked clear completed button to remove completed tasks at (850, 292) on #clear-completed
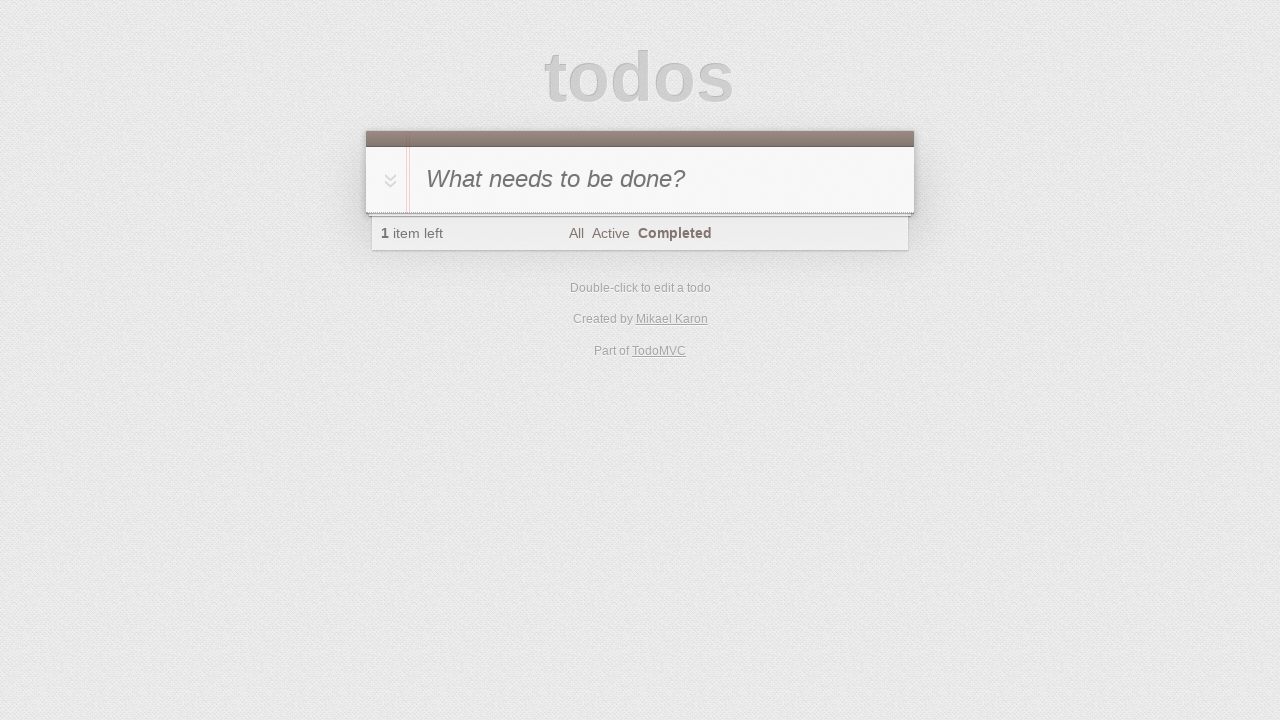

Clicked All filter to show all remaining tasks at (576, 233) on #filters li:has-text('All')
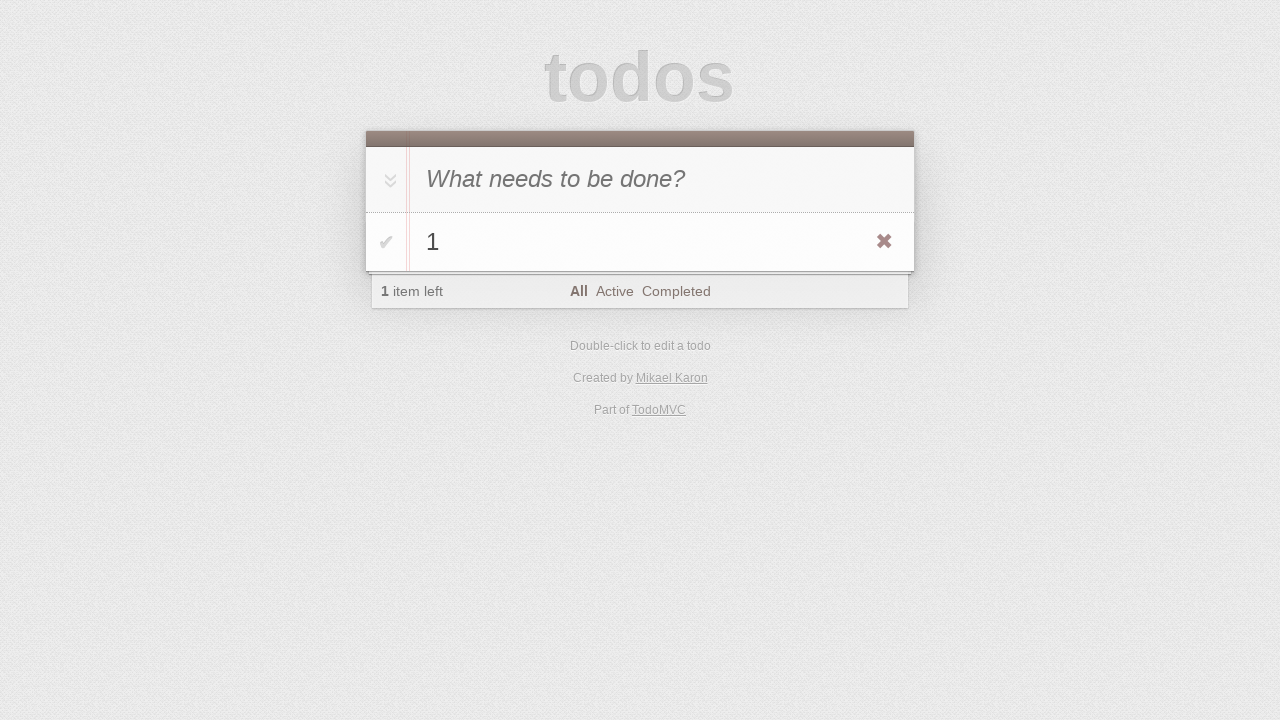

Verified task '1' remains after clearing completed tasks
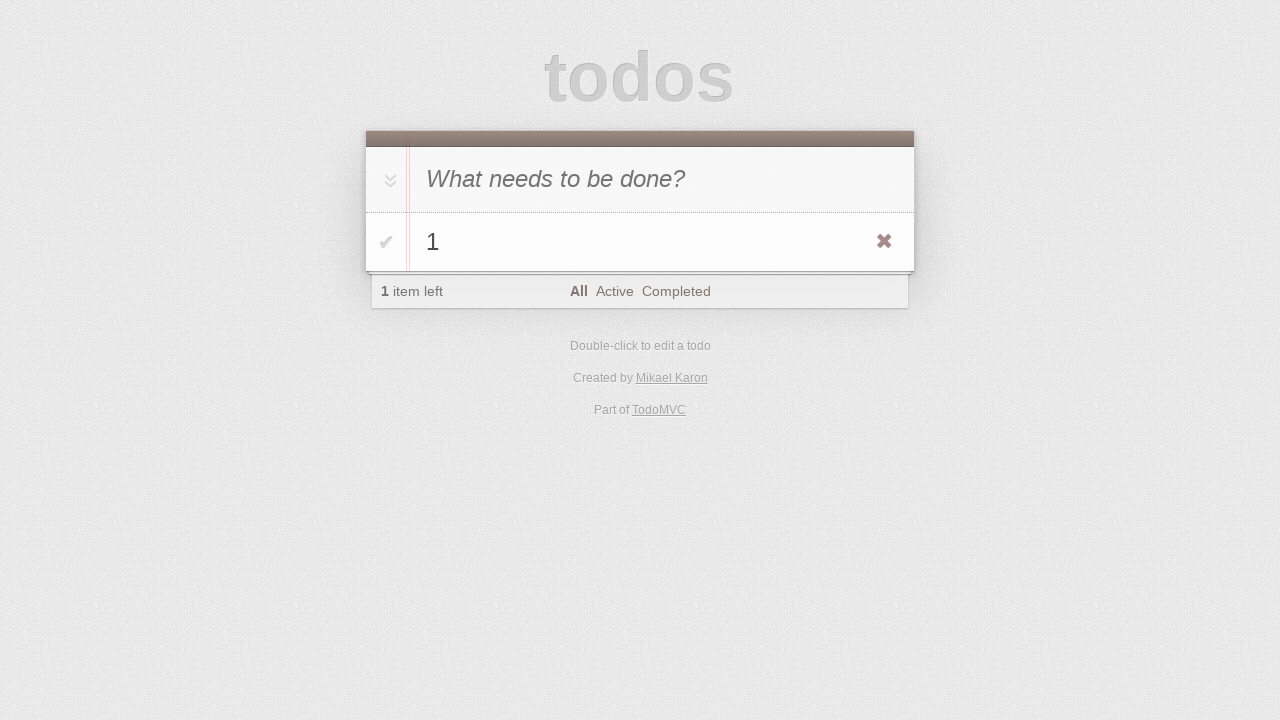

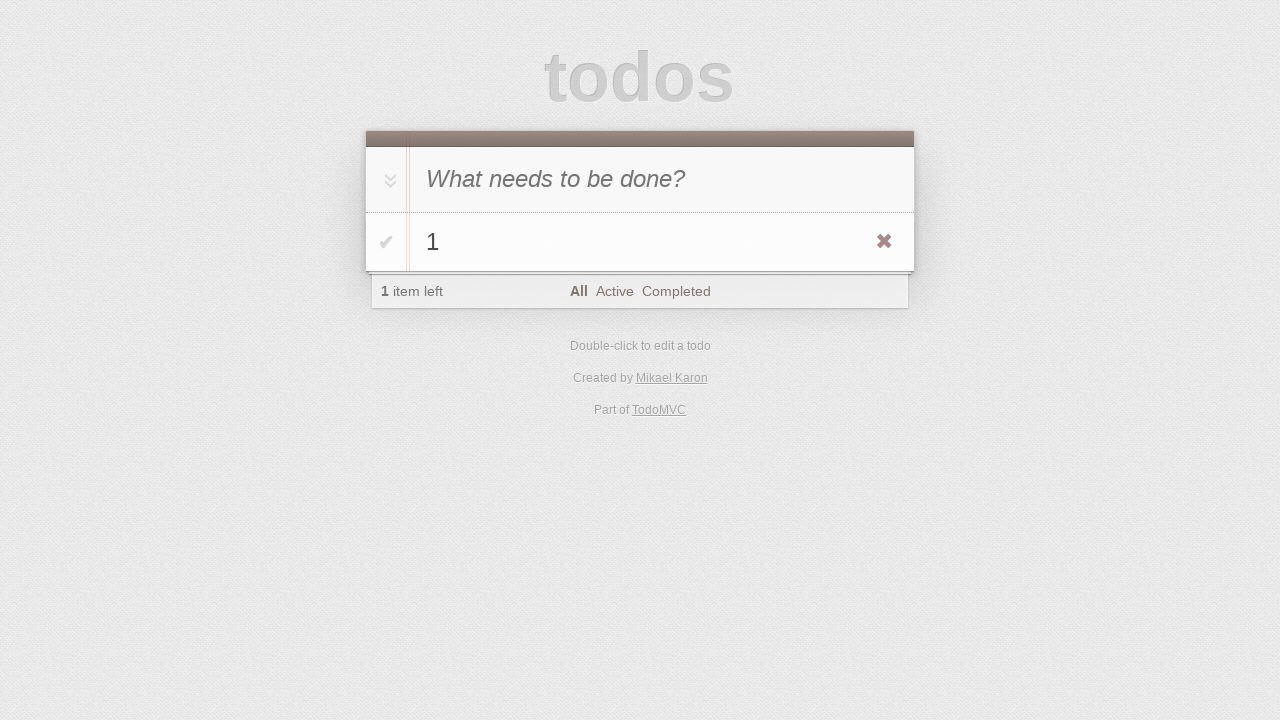